Tests file upload by uploading a file from a specified path and submitting the form

Starting URL: https://bonigarcia.dev/selenium-webdriver-java/web-form.html

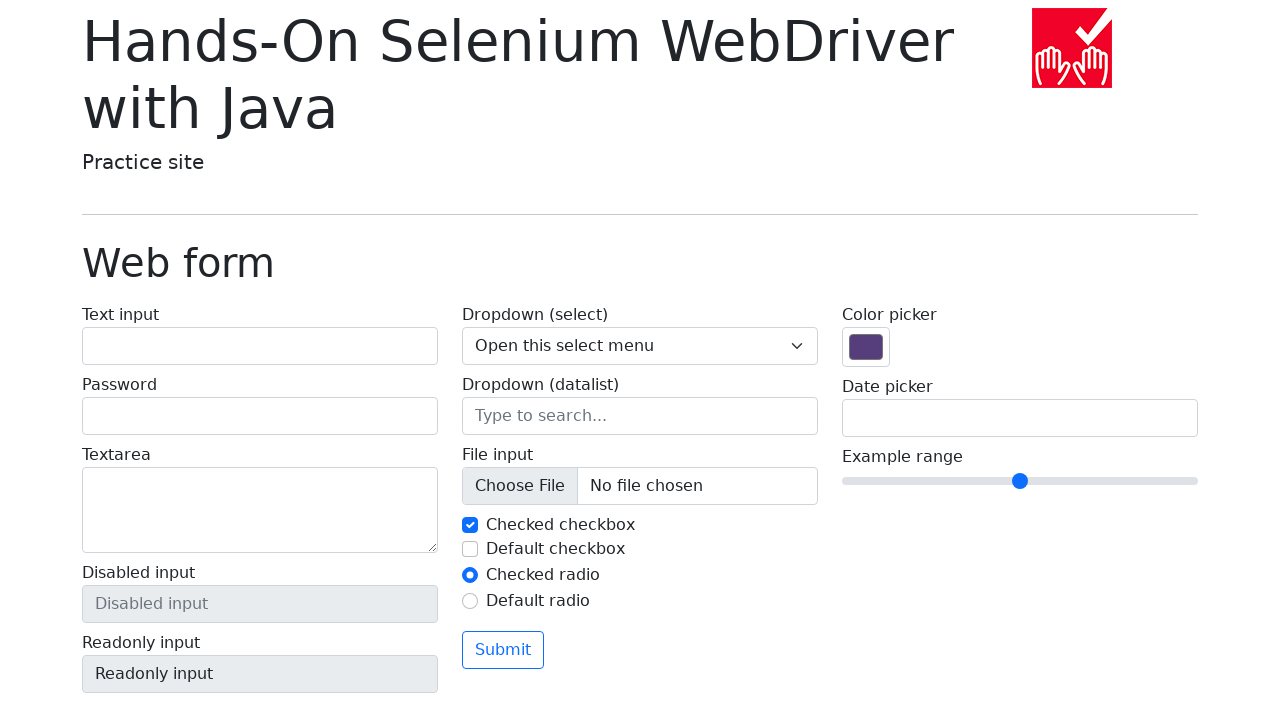

Created temporary HTML test file
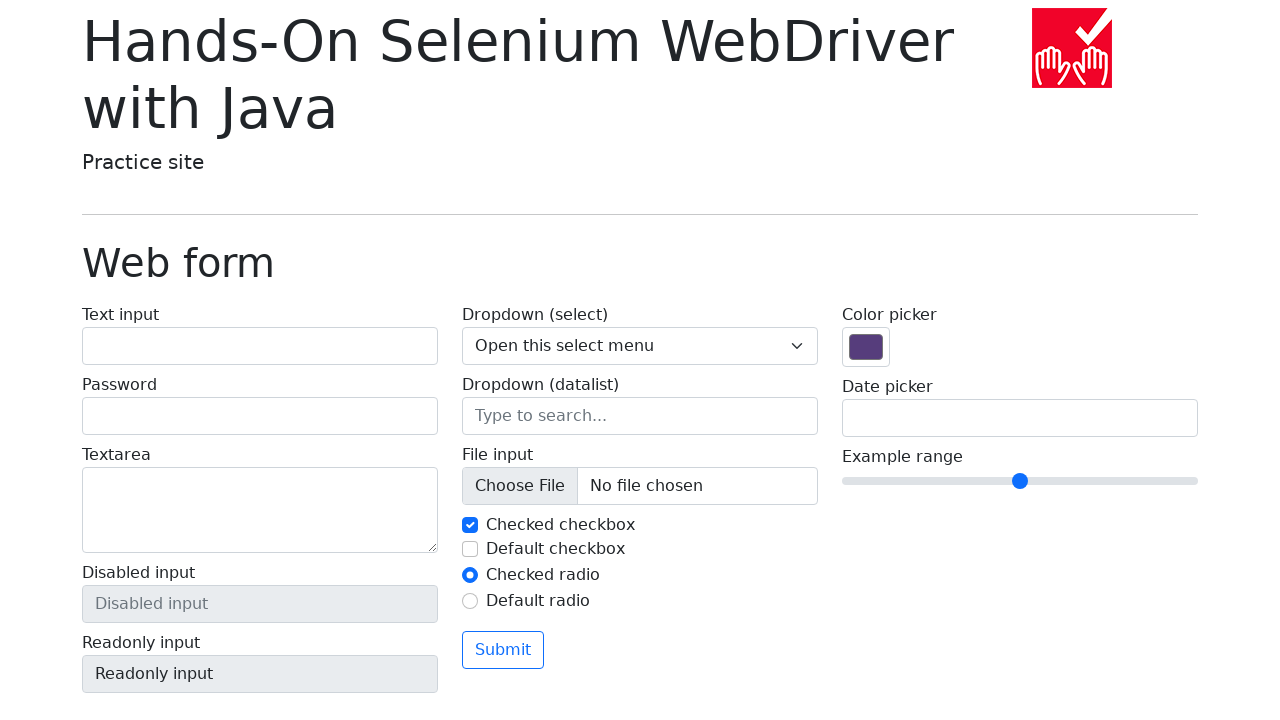

Selected file for upload from path: /tmp/tmph6h6z874.html
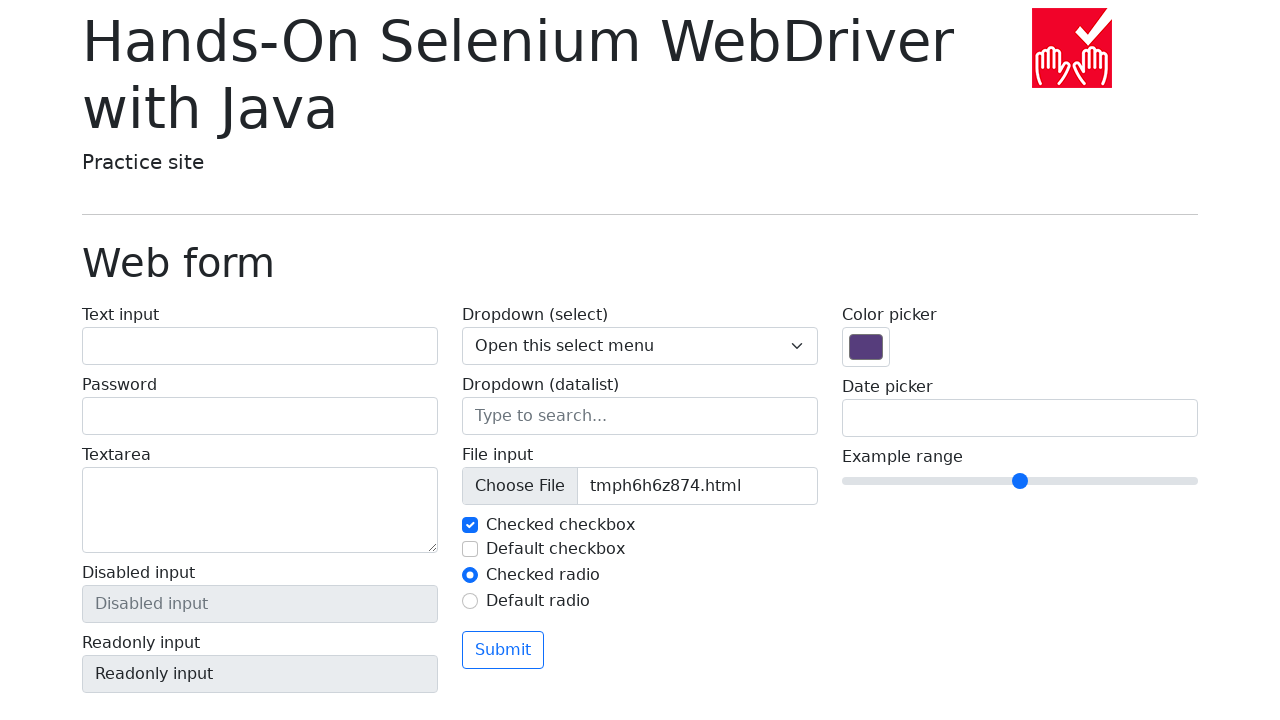

Clicked form to submit file upload at (640, 493) on form
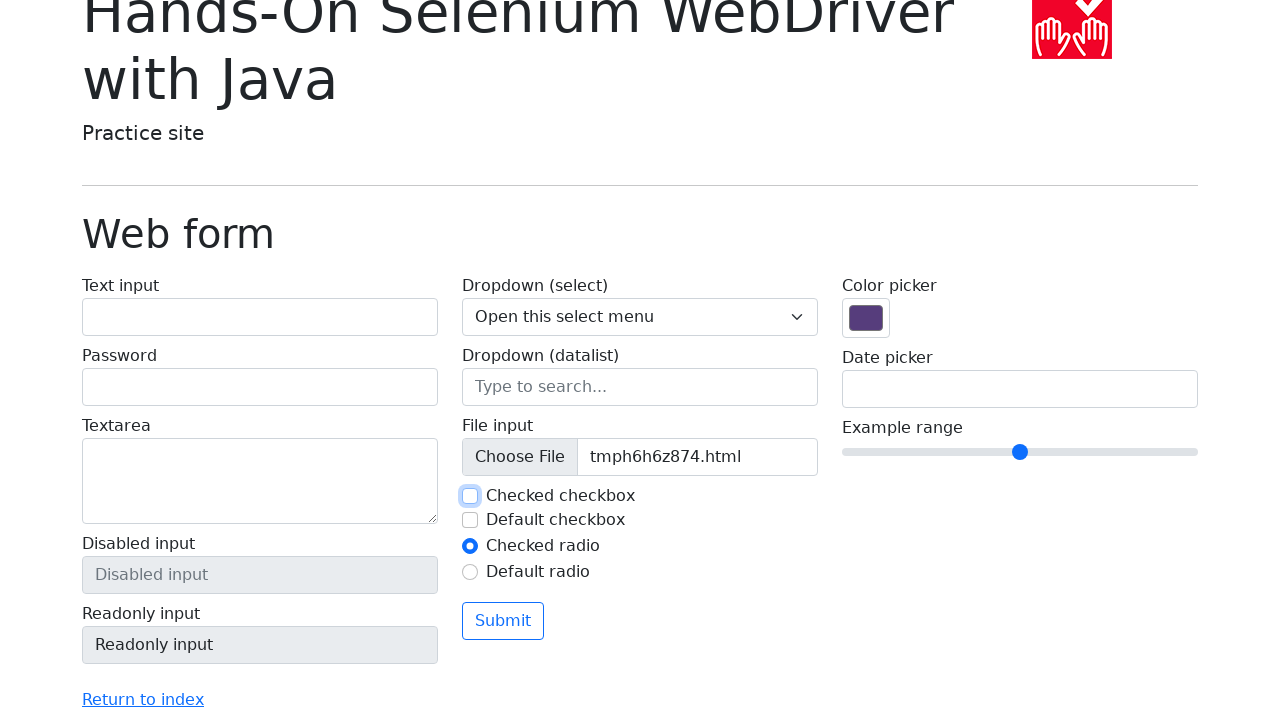

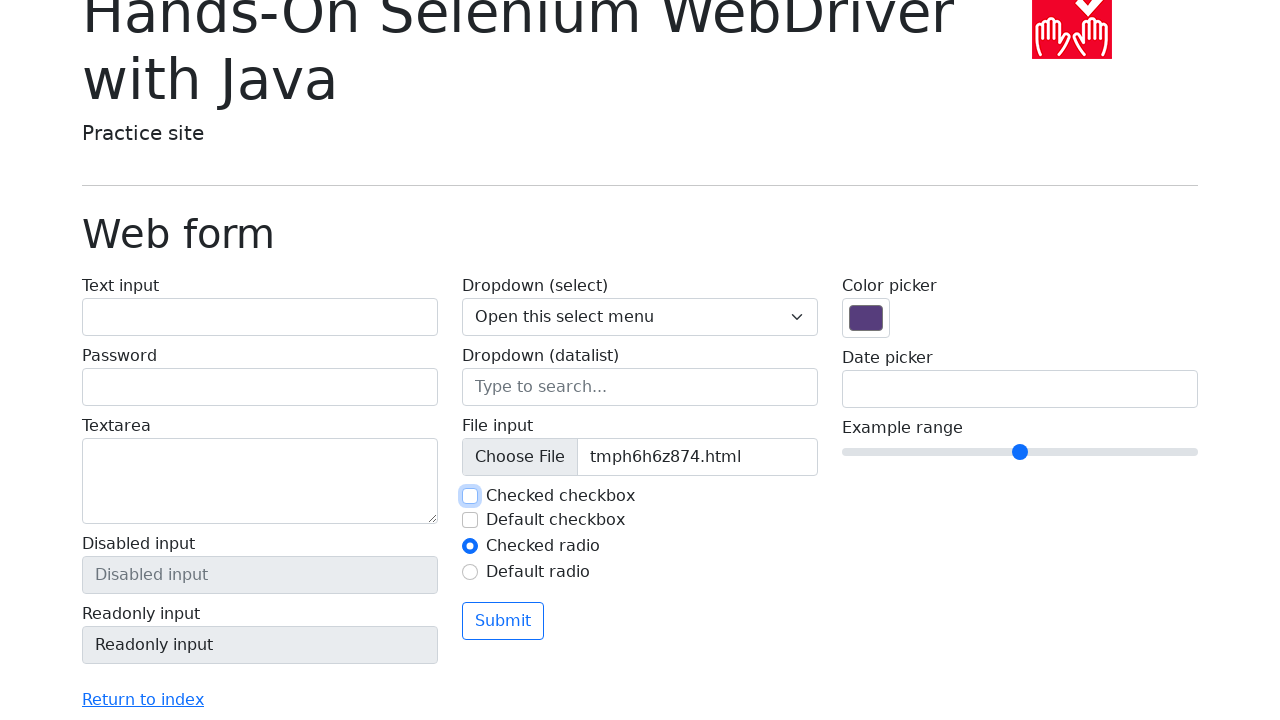